Tests the practice form on demoqa.com by navigating to the forms section, entering text in a select input, and submitting the form.

Starting URL: https://demoqa.com

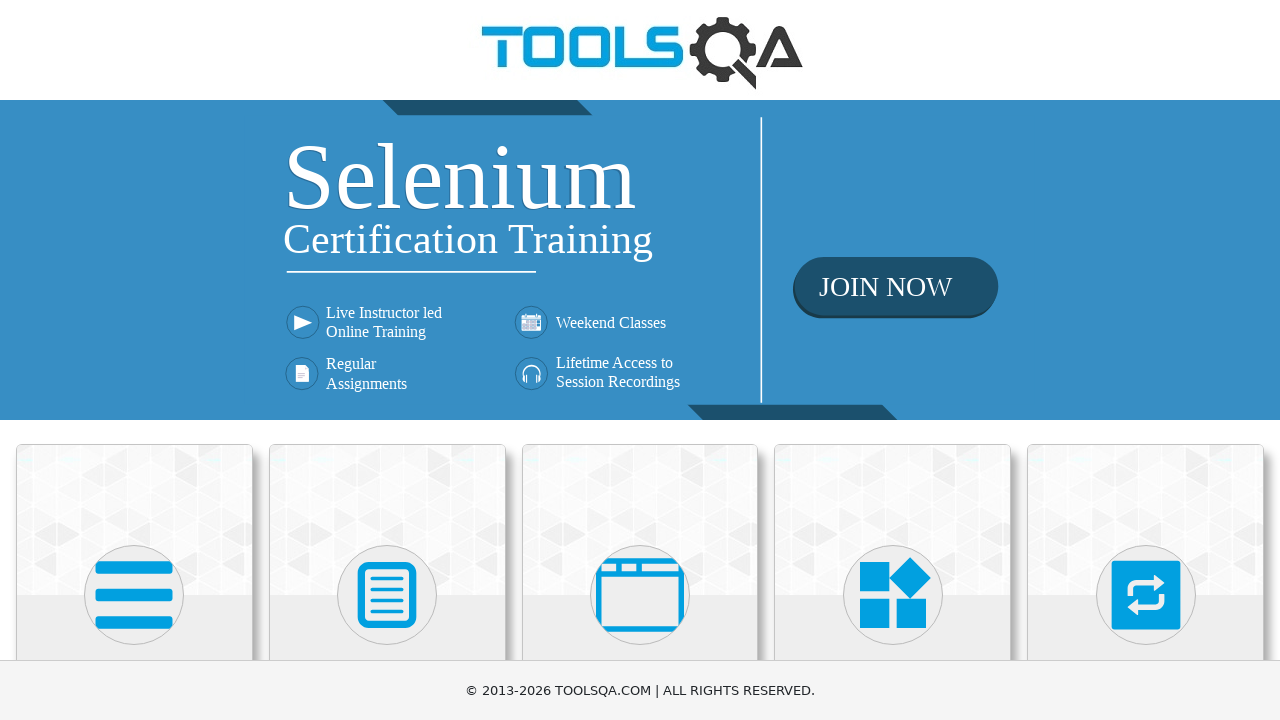

Navigated to https://demoqa.com
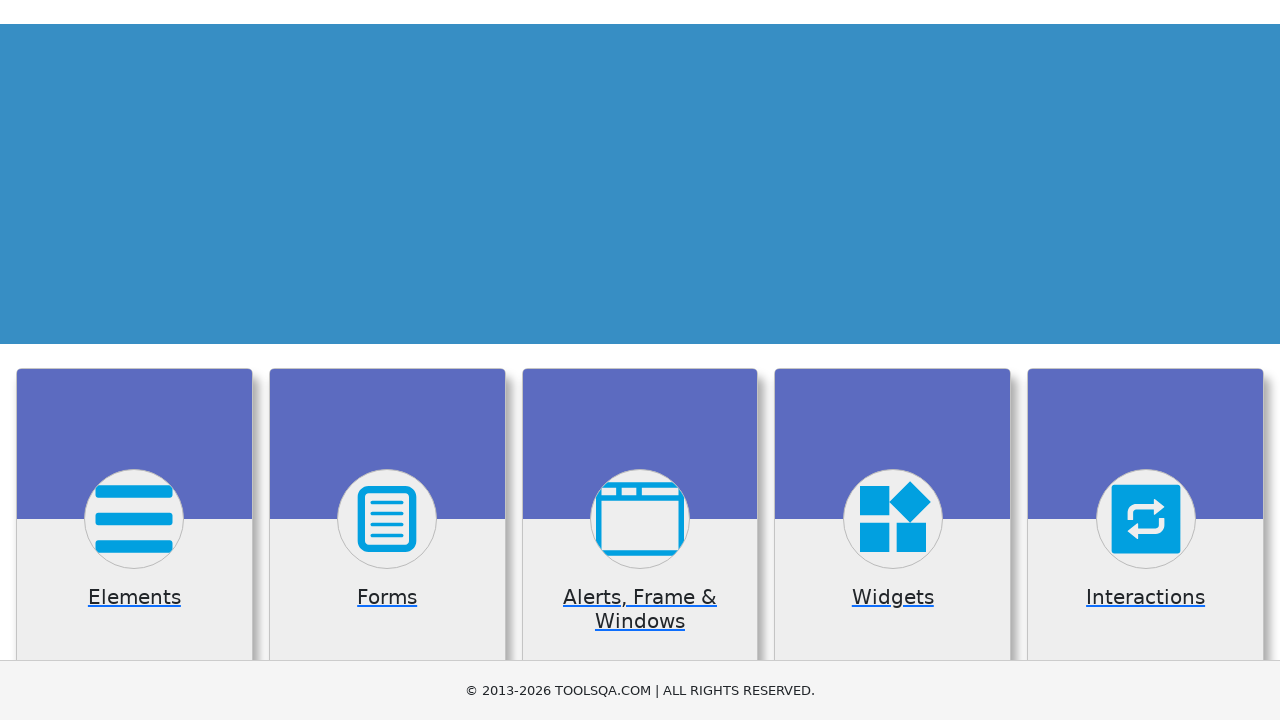

Scrolled Forms card into view
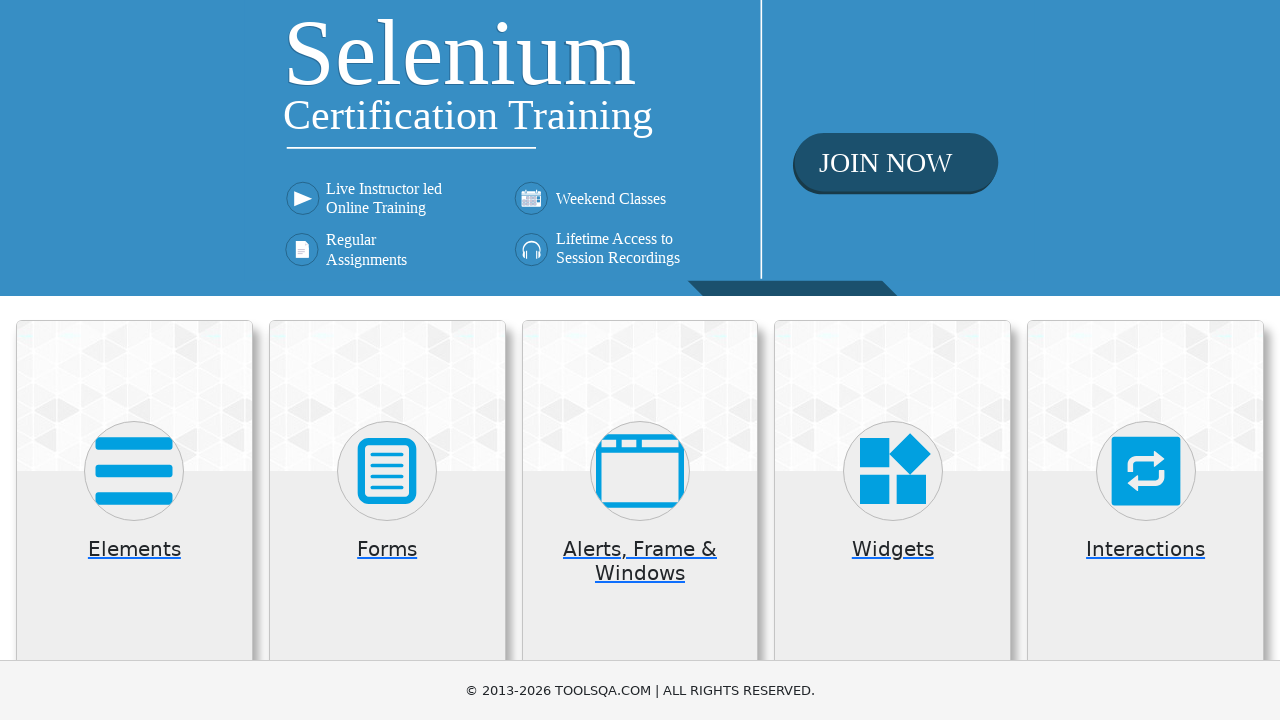

Clicked on Forms card (second category) at (387, 508) on div.category-cards > *:nth-child(2)
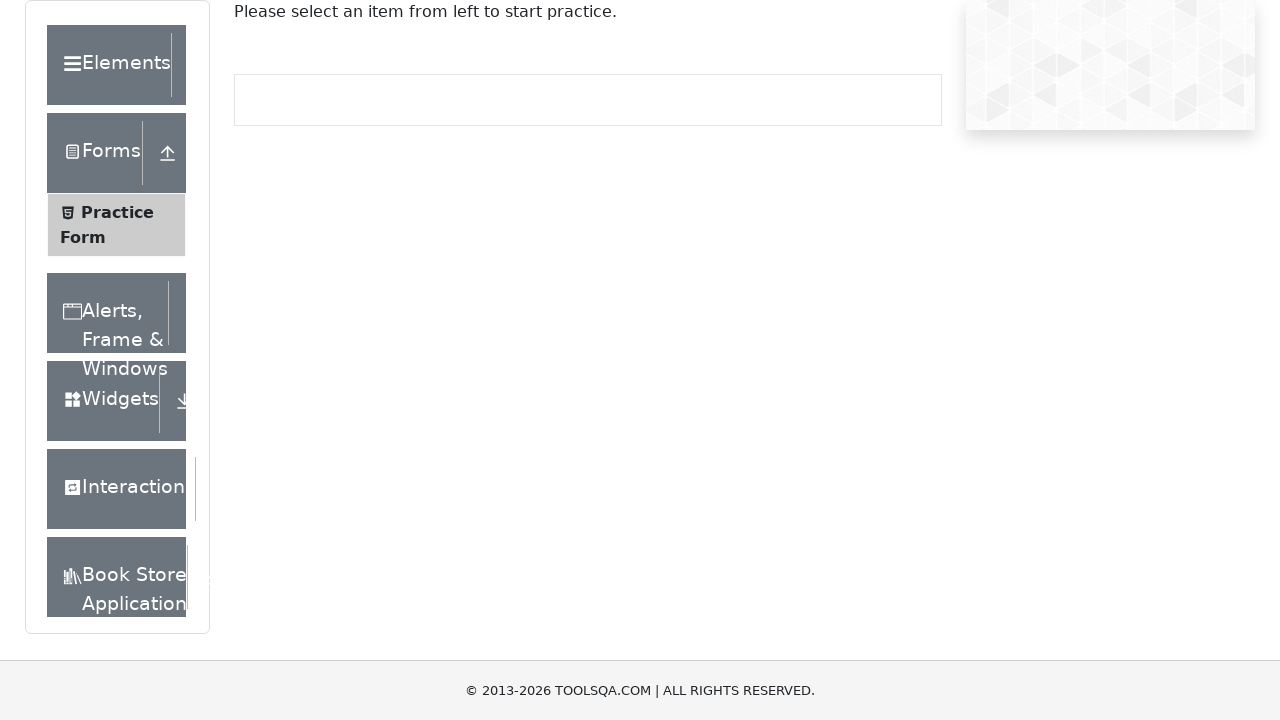

Scrolled Practice Form menu item into view
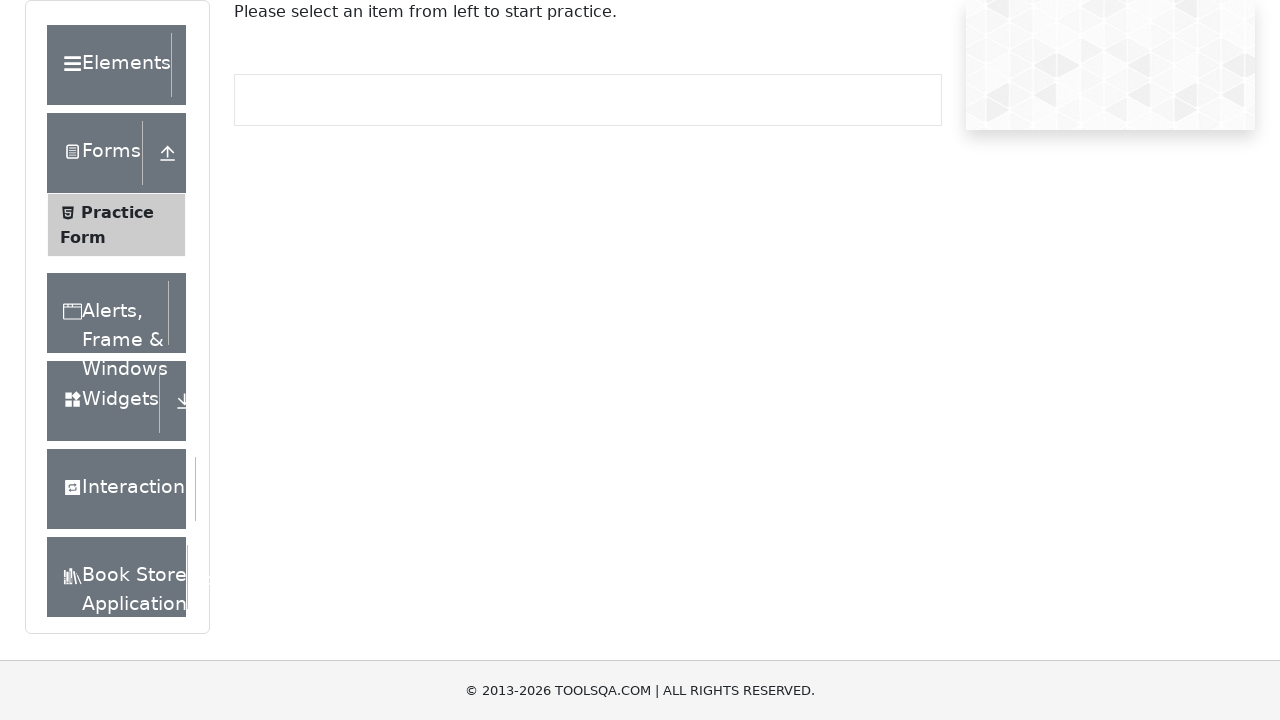

Clicked on Practice Form menu item at (116, 225) on div.element-list.collapse.show ul li >> nth=0
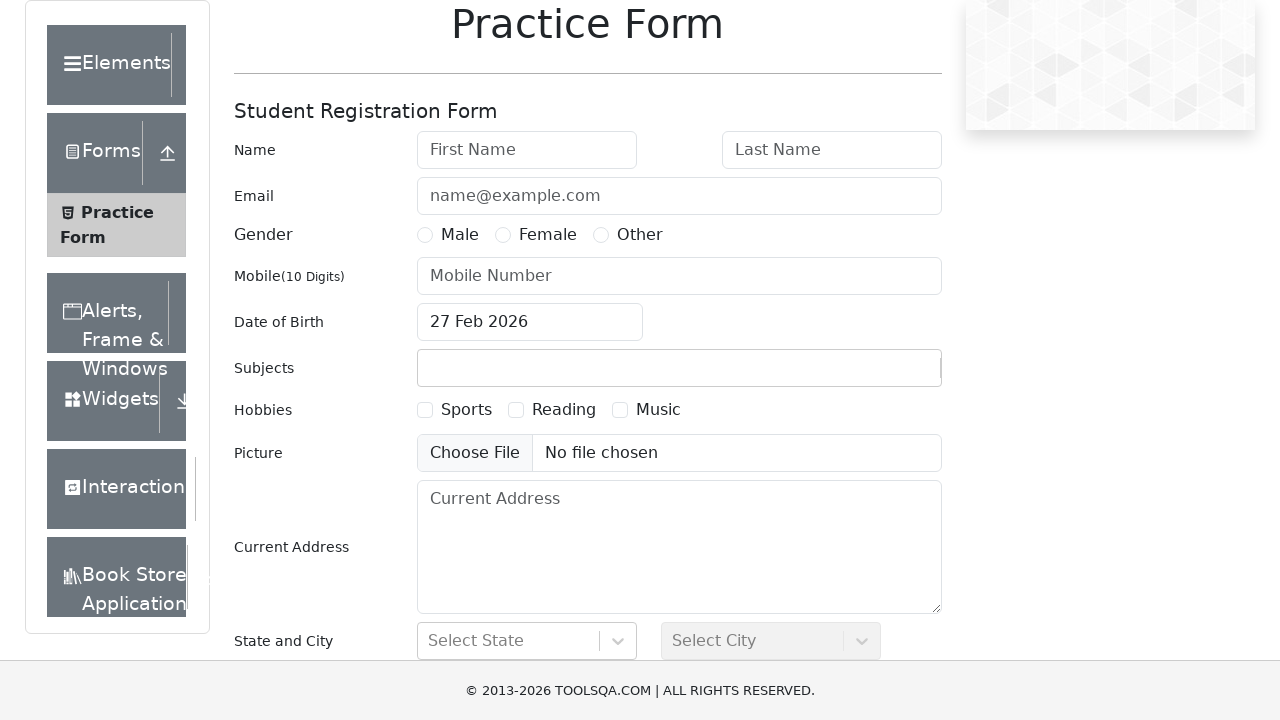

Entered 'sample search text' in the state select input on #react-select-3-input
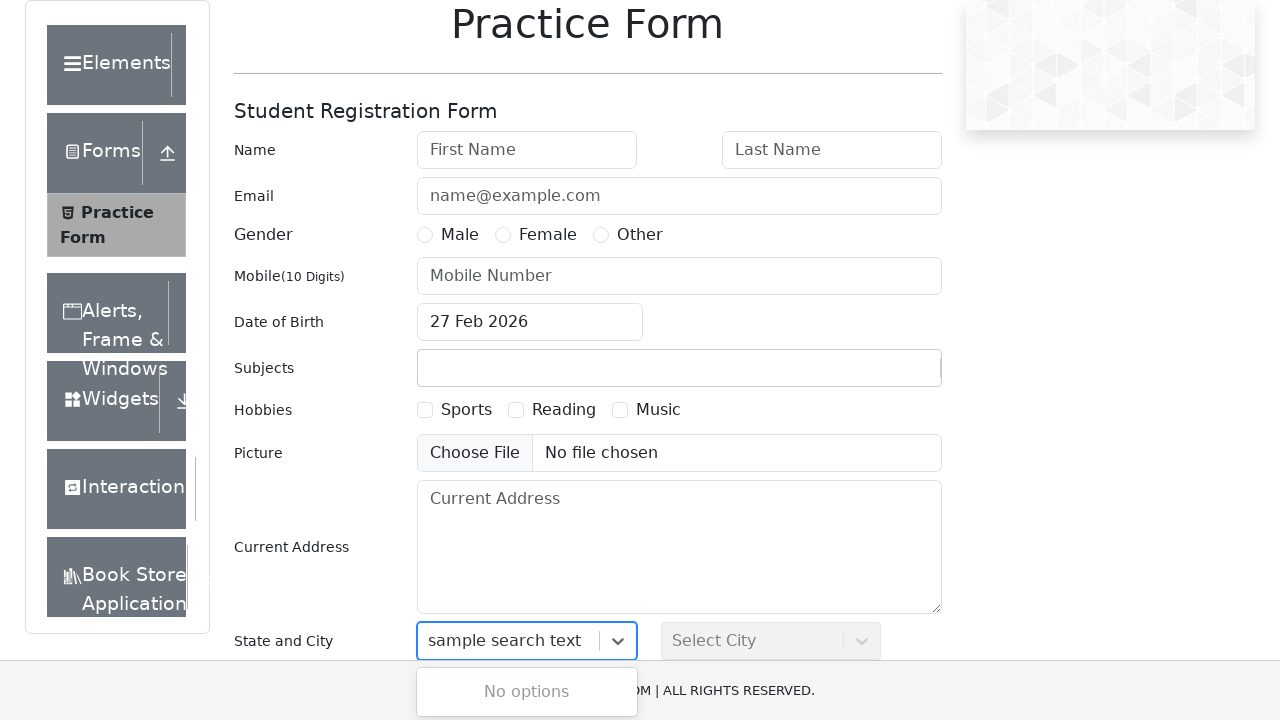

Scrolled submit button into view
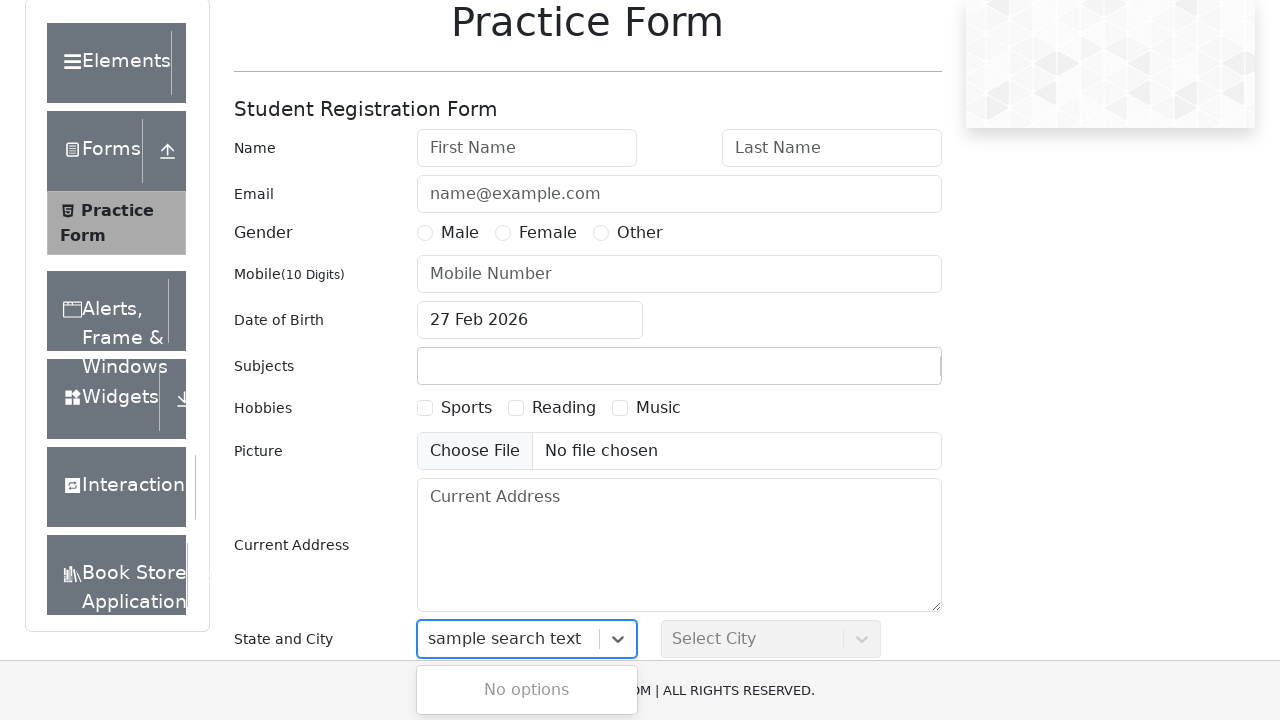

Clicked submit button to submit the practice form at (885, 701) on #submit
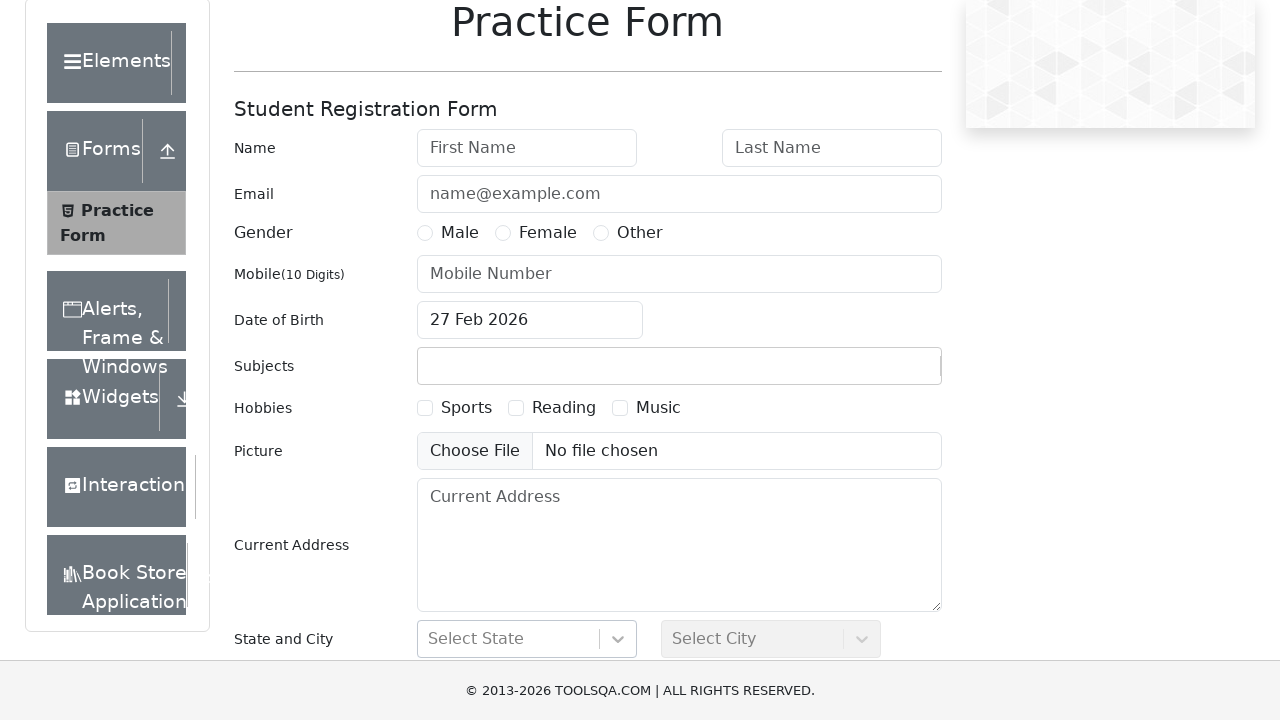

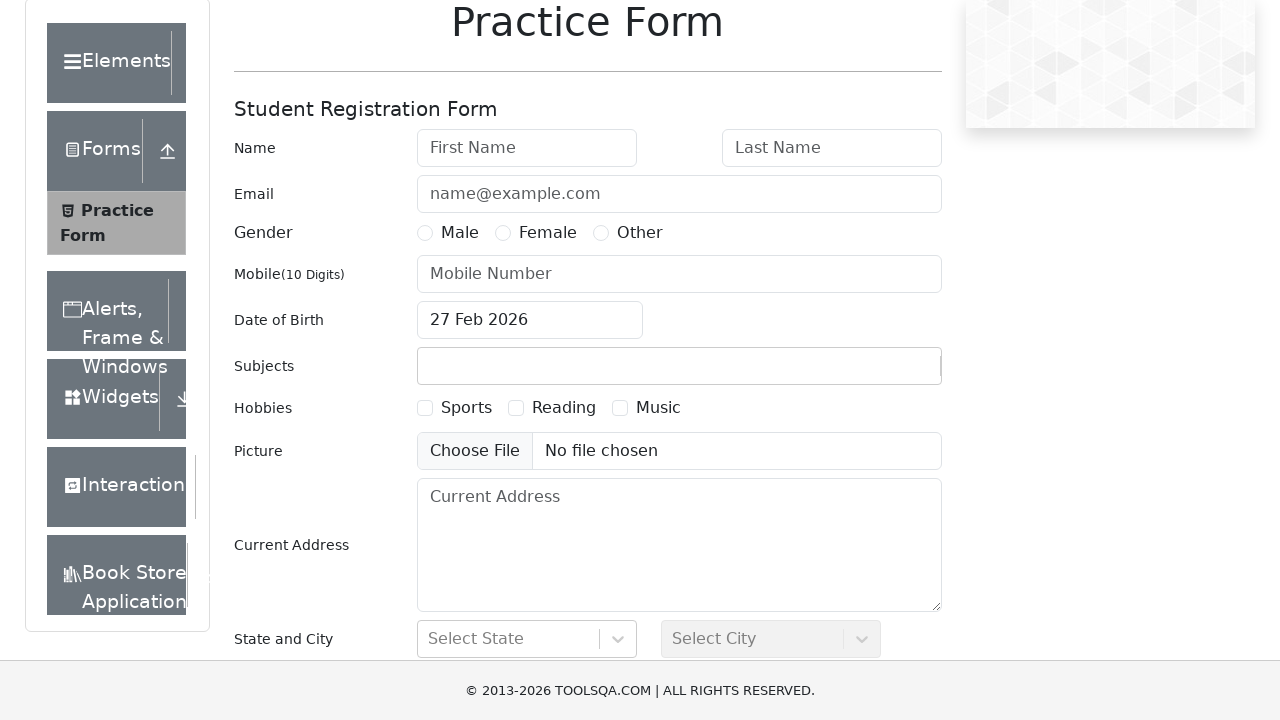